Tests a checkbox form by filling in name and comment fields, selecting room type and meal options, then submitting the form

Starting URL: https://rori4.github.io/selenium-practice/#/pages/practice/checkbox-form

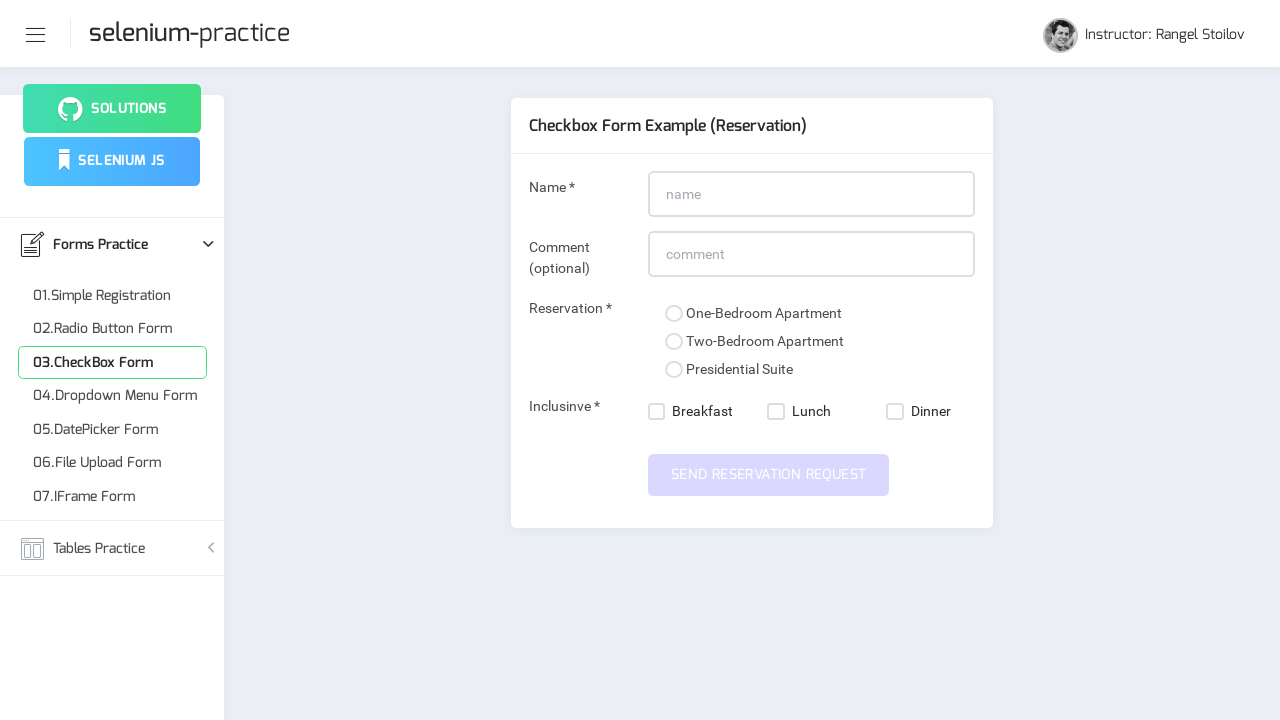

Filled name field with 'Marcus' on input#name
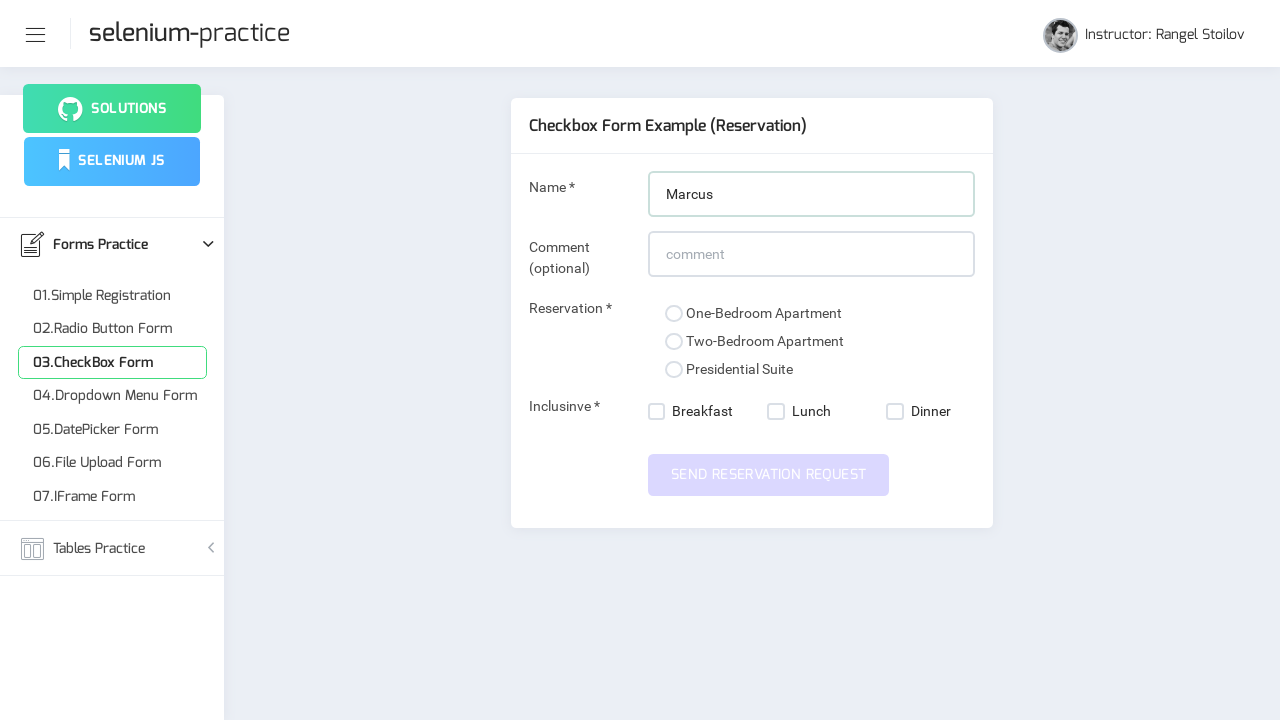

Filled comment field with 'Excellent service!' on input#comment
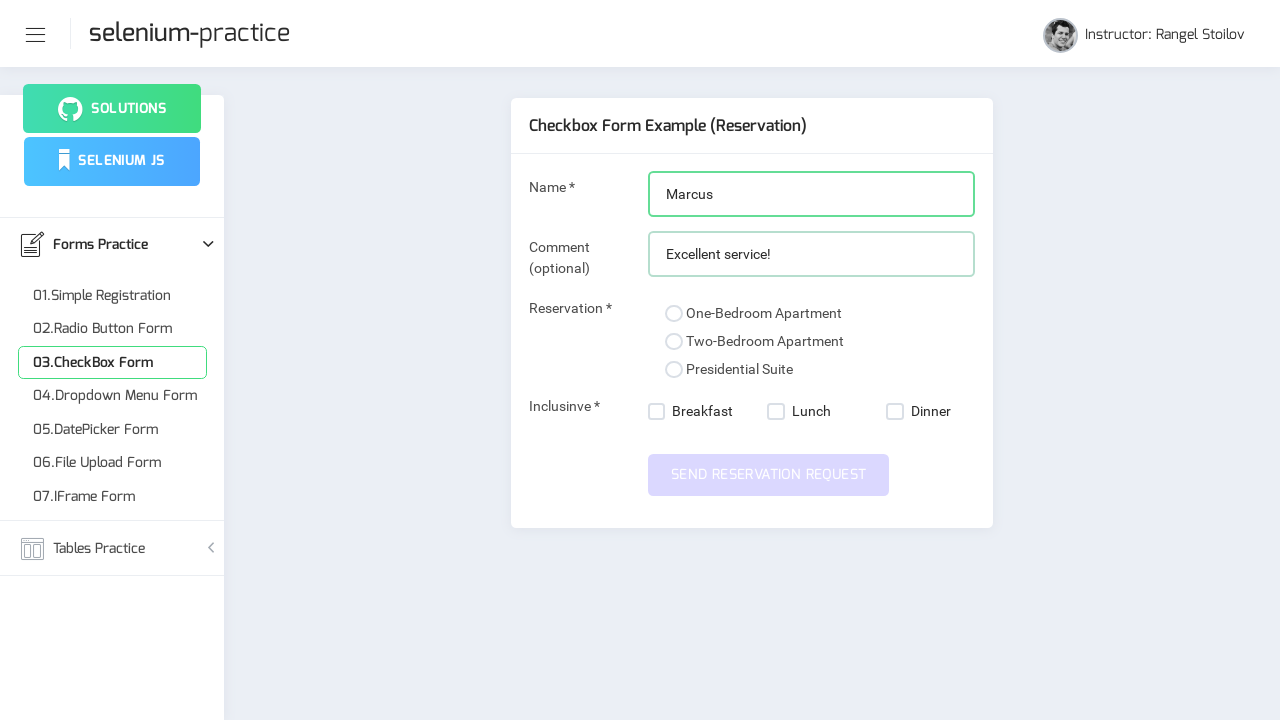

Selected presidential suite room type at (674, 370) on input[value='presidential-suite'] + span
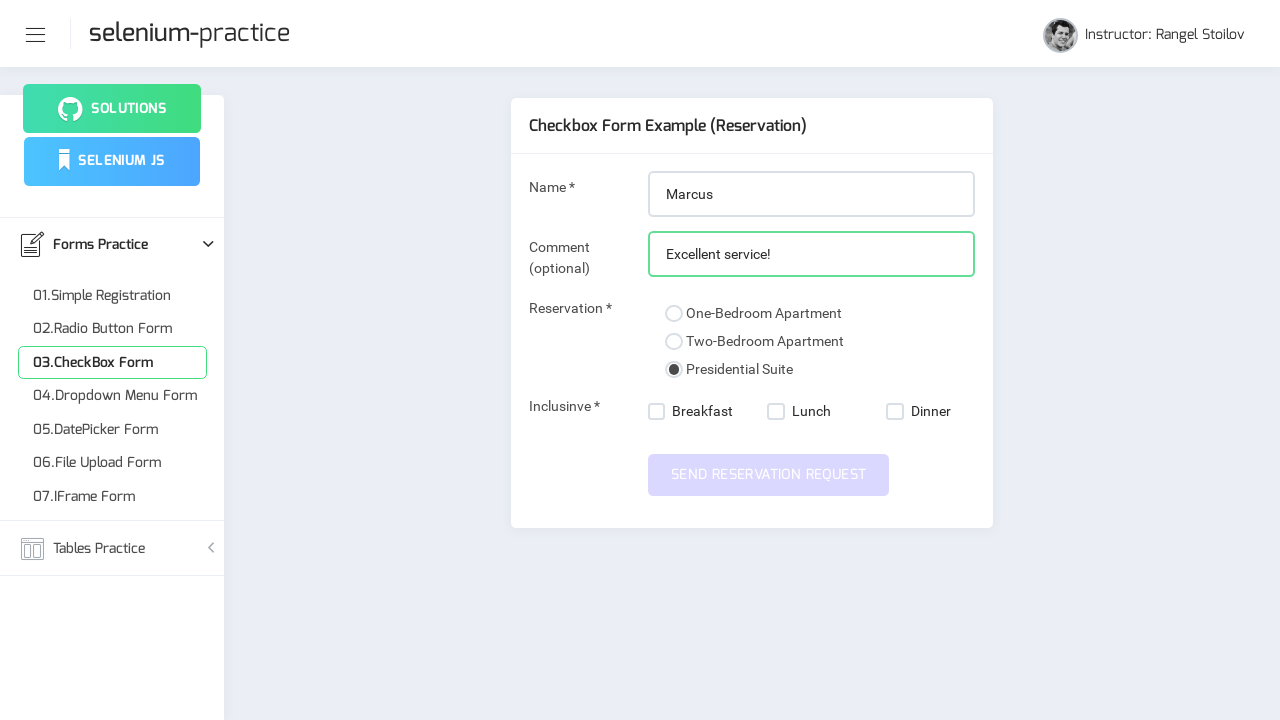

Selected breakfast meal option at (657, 412) on nb-checkbox[value='breakfast'] label span
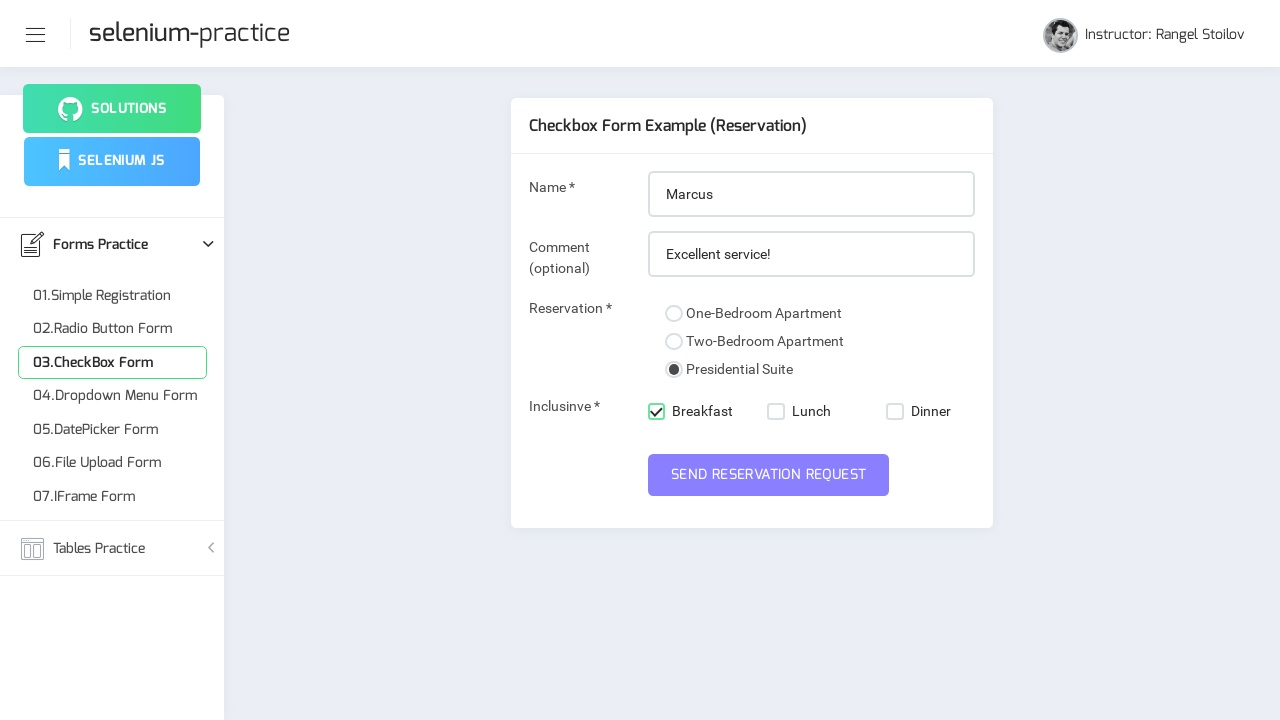

Selected lunch meal option at (776, 412) on nb-checkbox[value='lunch'] label span
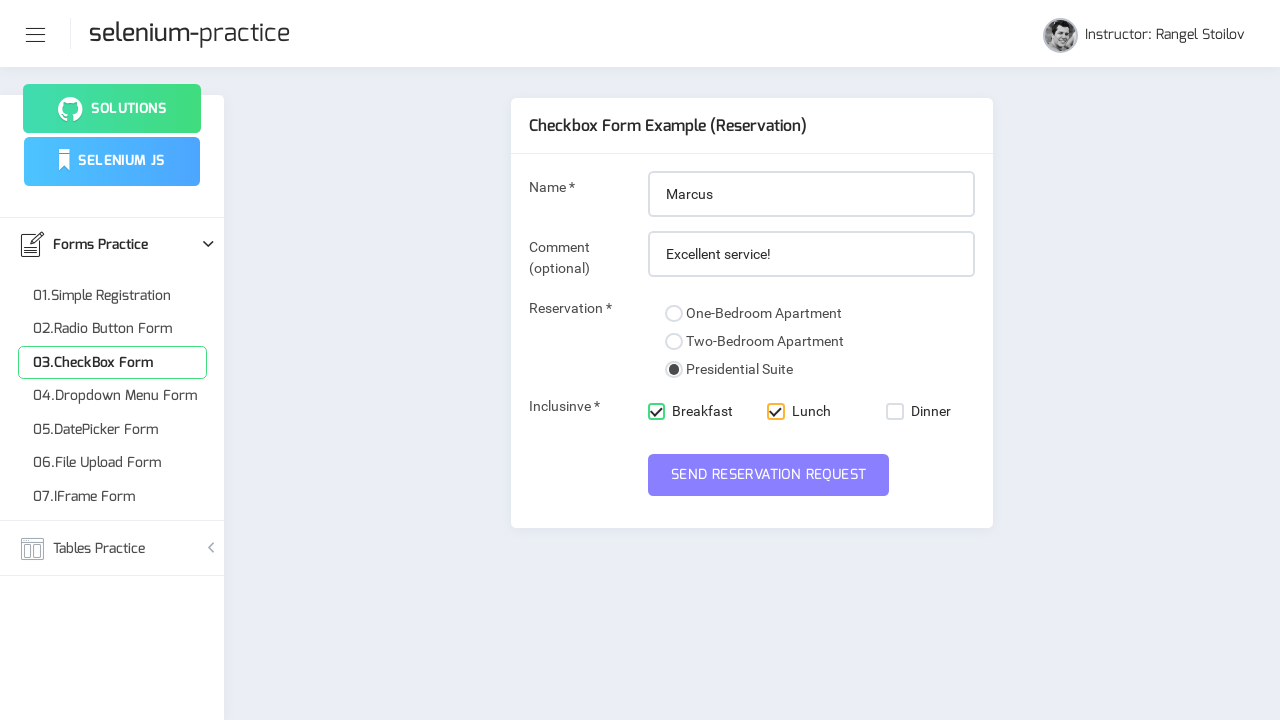

Submitted the checkbox form at (769, 475) on button#submit
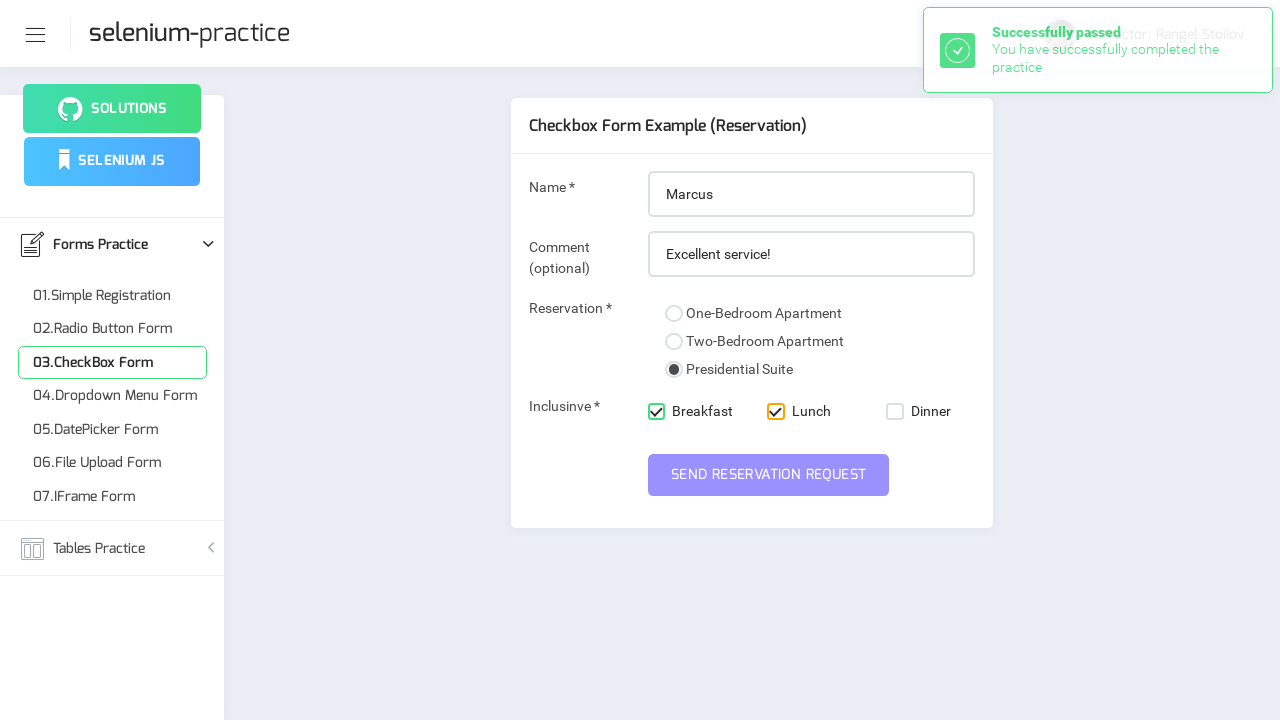

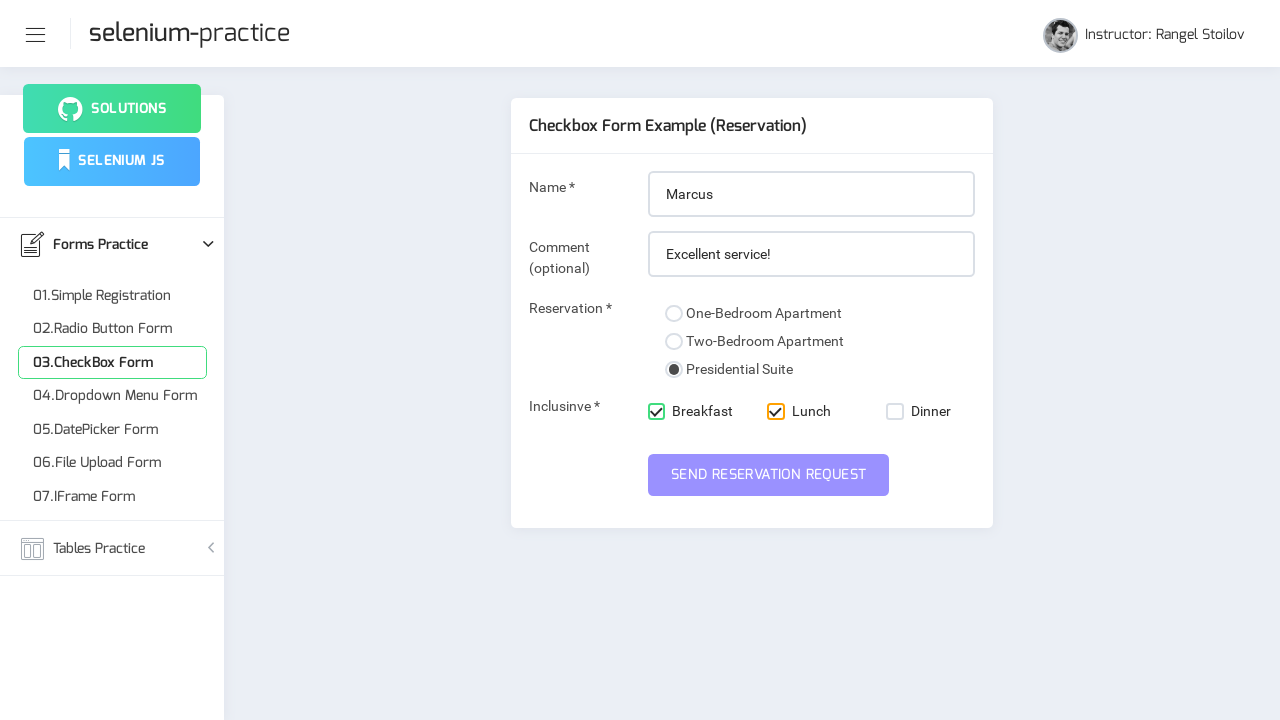